Navigates to an automation practice page and verifies that the Login button text is correctly displayed

Starting URL: https://rahulshettyacademy.com/AutomationPractice/

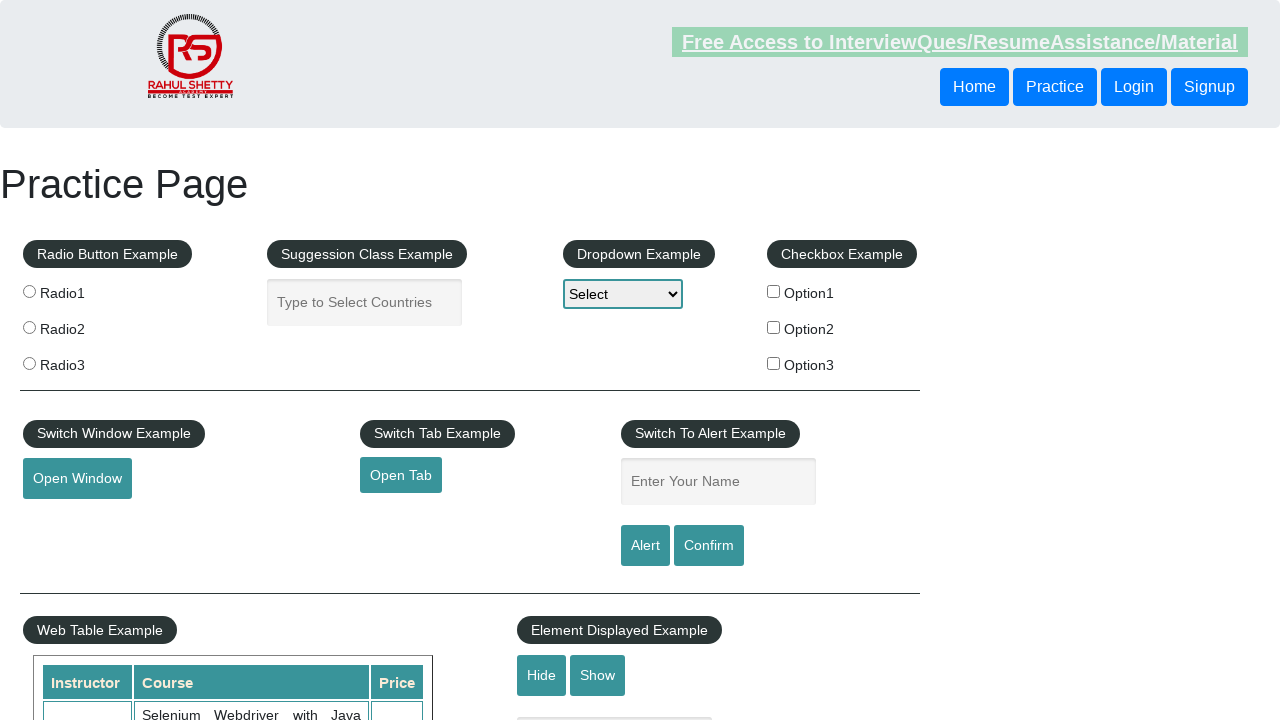

Retrieved Login button text using xpath locator
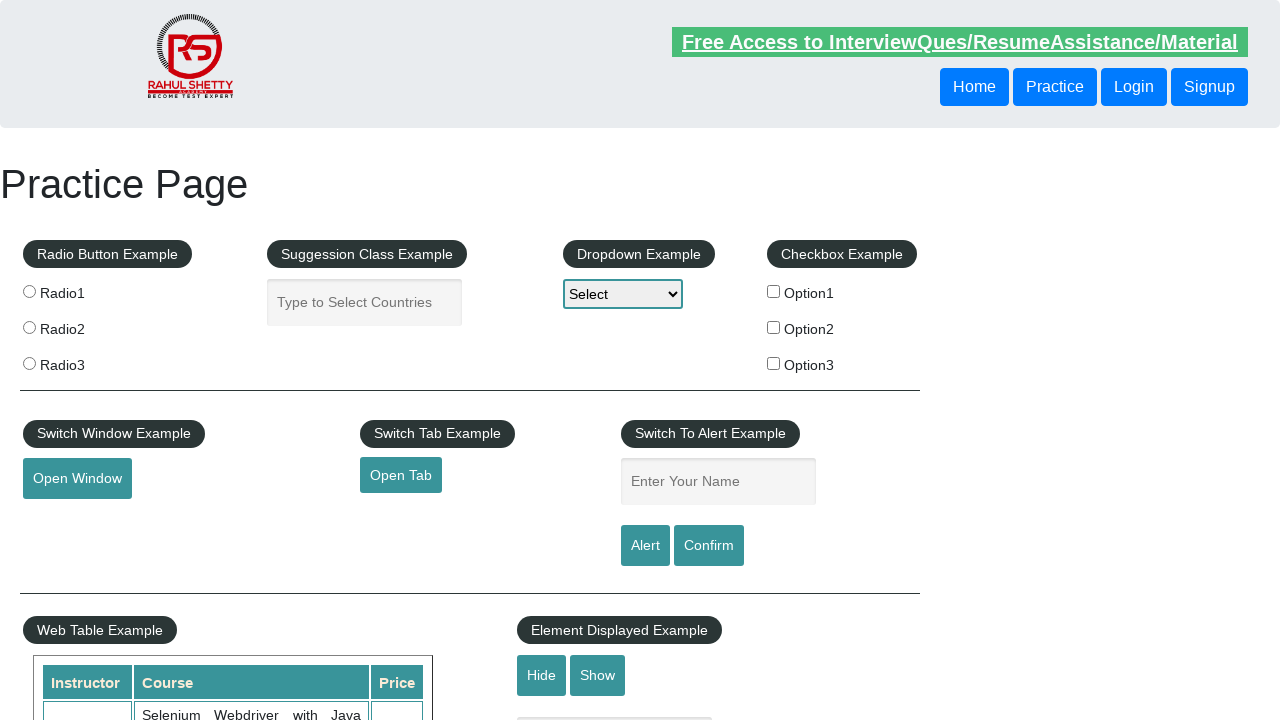

Printed Login button text to console
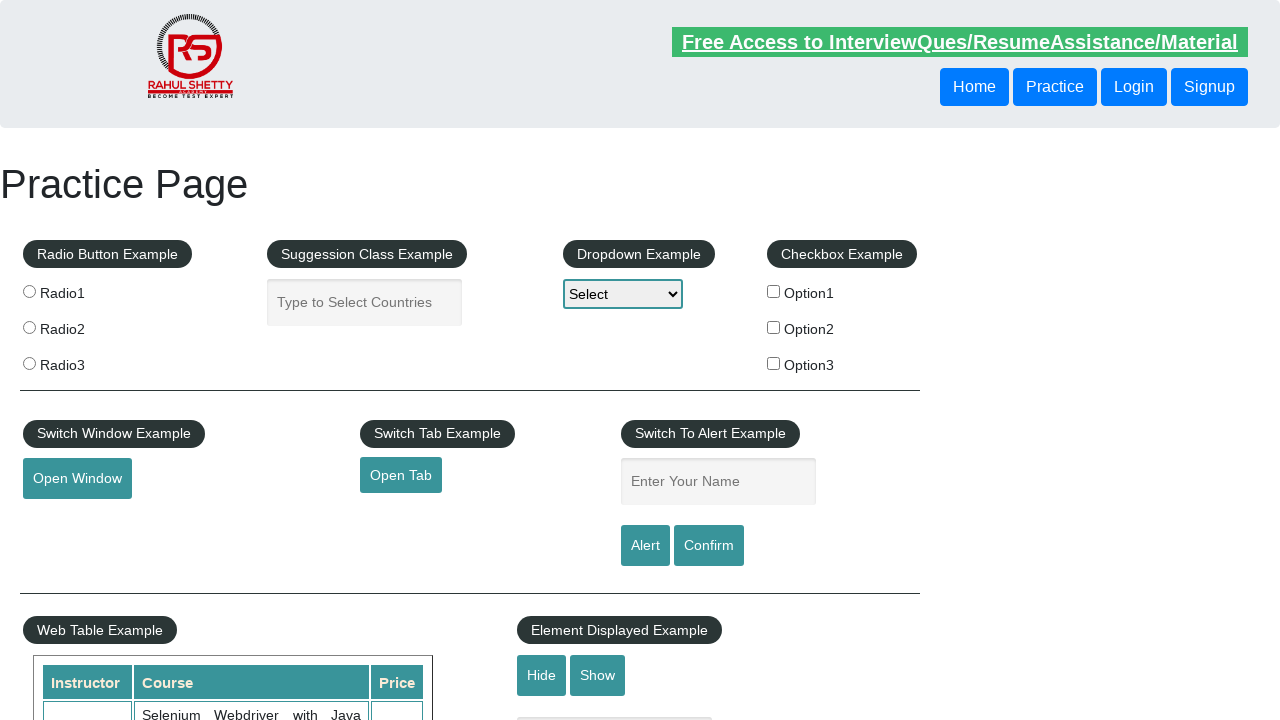

Retrieved text from second button on page
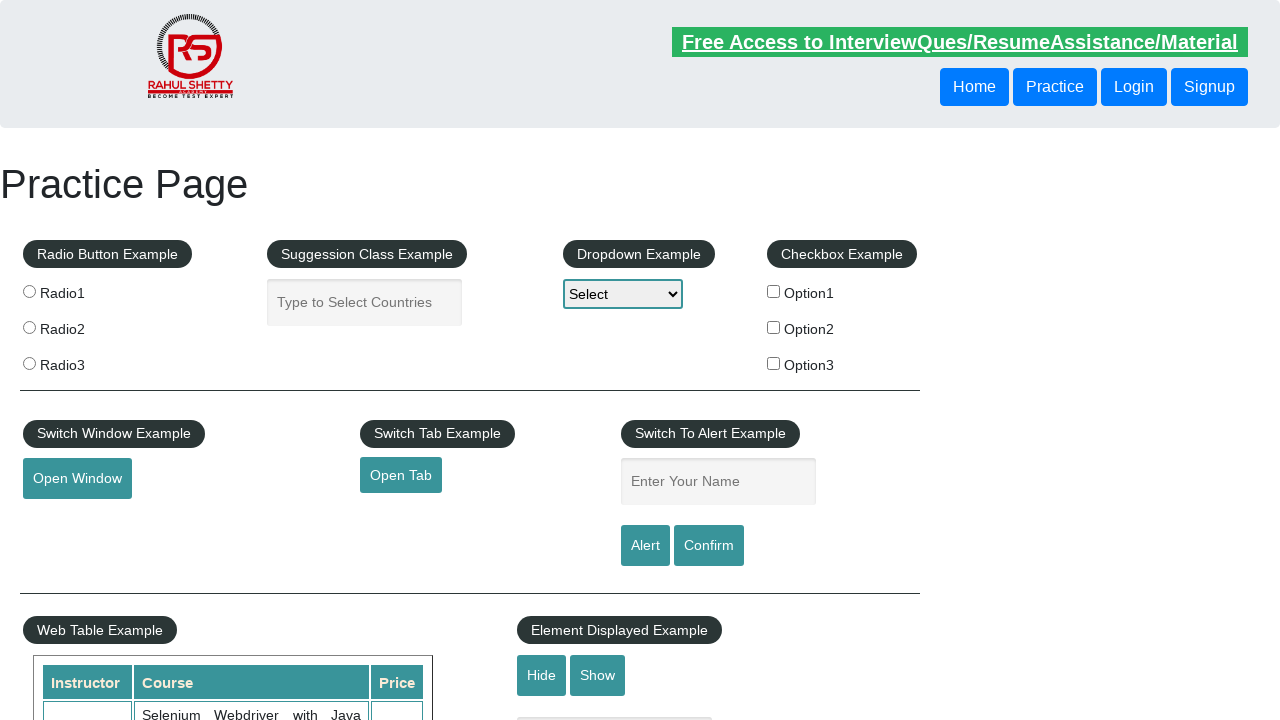

Verified that second button text is 'Login'
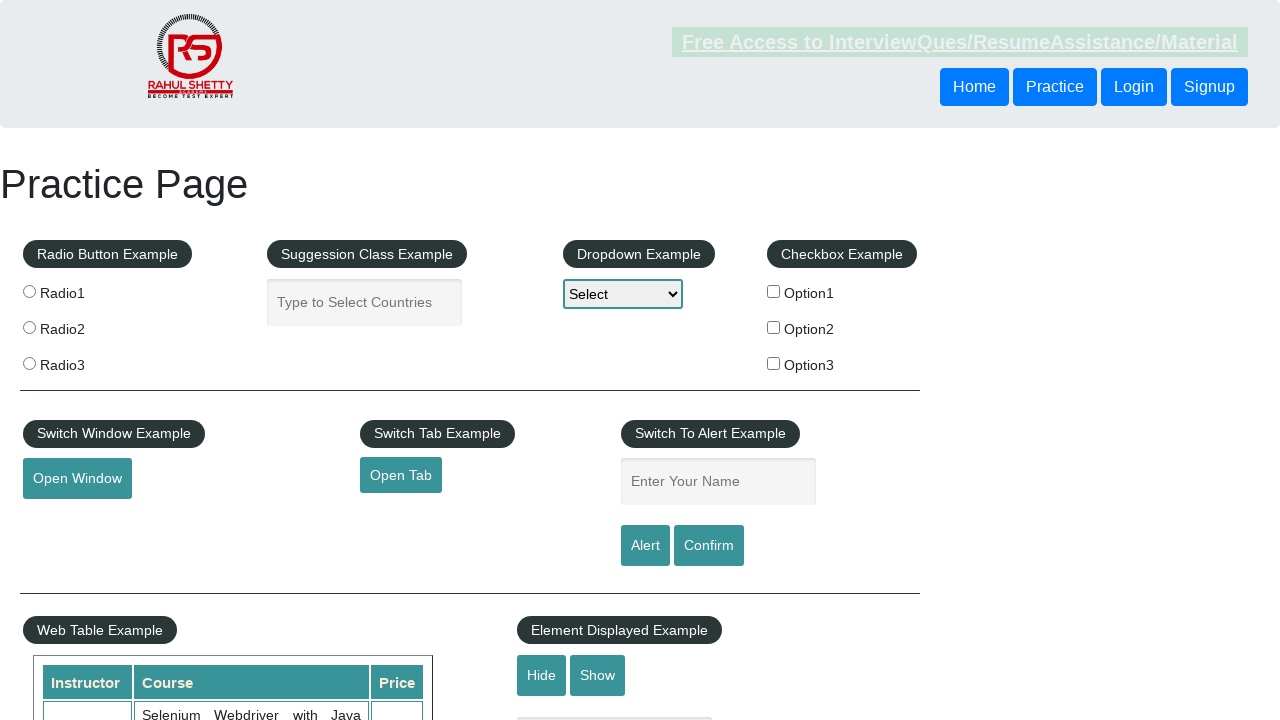

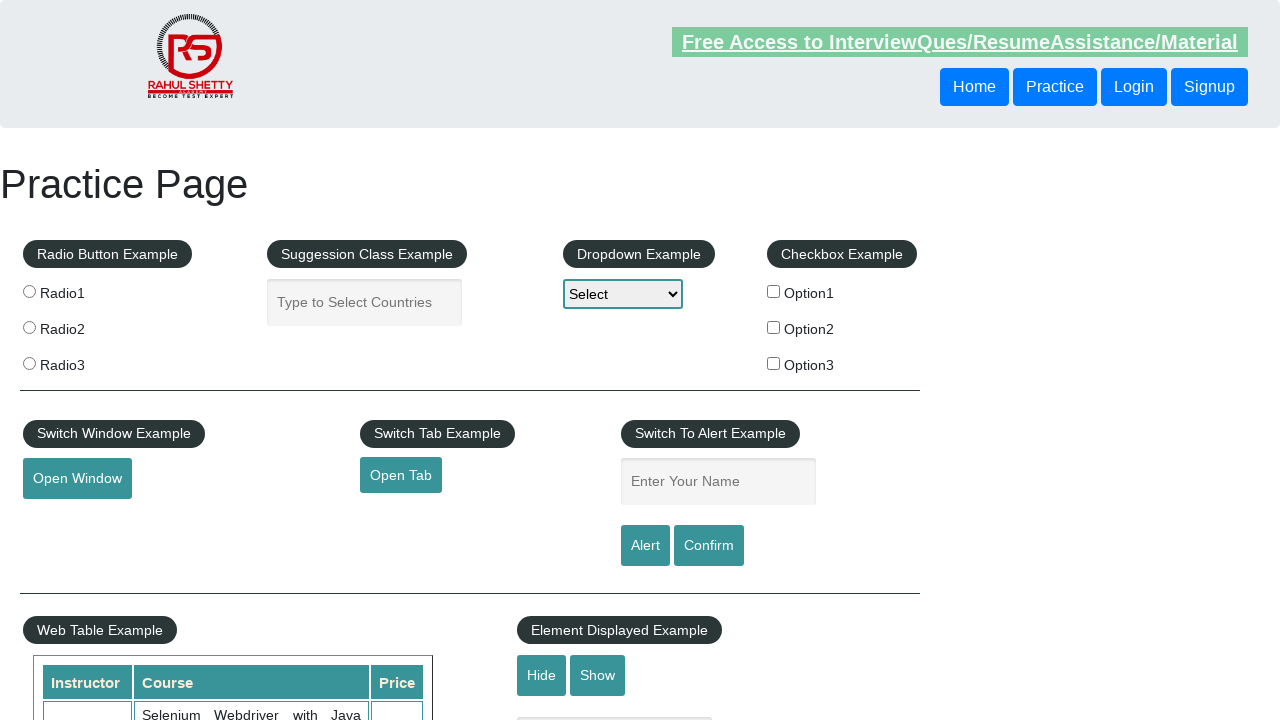